Tests that clicking the Praise & Worship button navigates to the praise page

Starting URL: https://fcccanada.ca/ministries

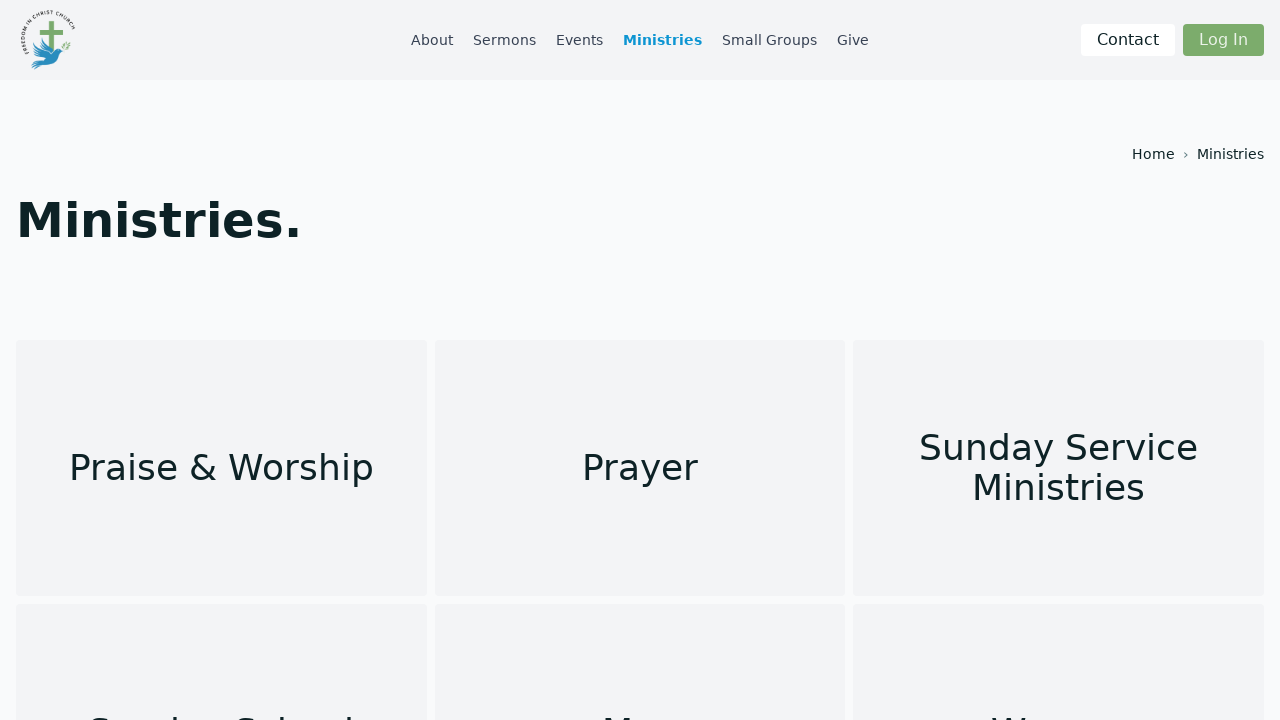

Clicked the Praise & Worship button at (221, 468) on text=Praise & Worship
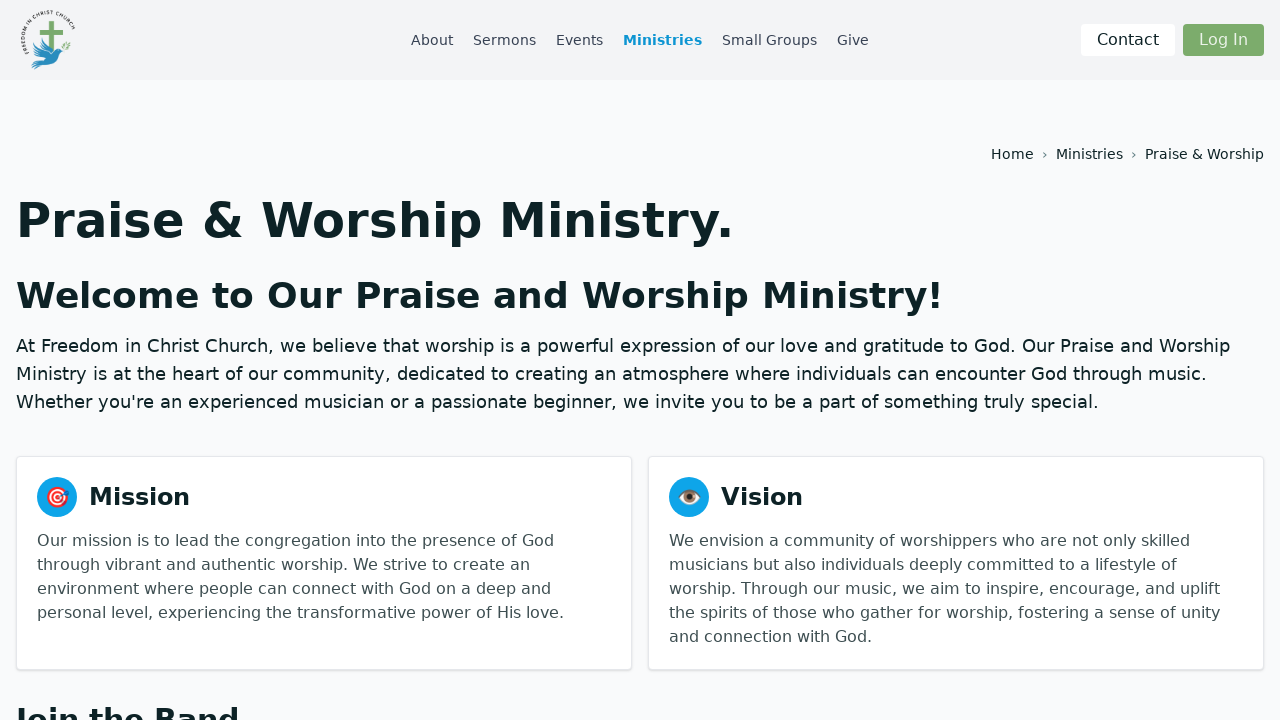

Verified navigation to praise page
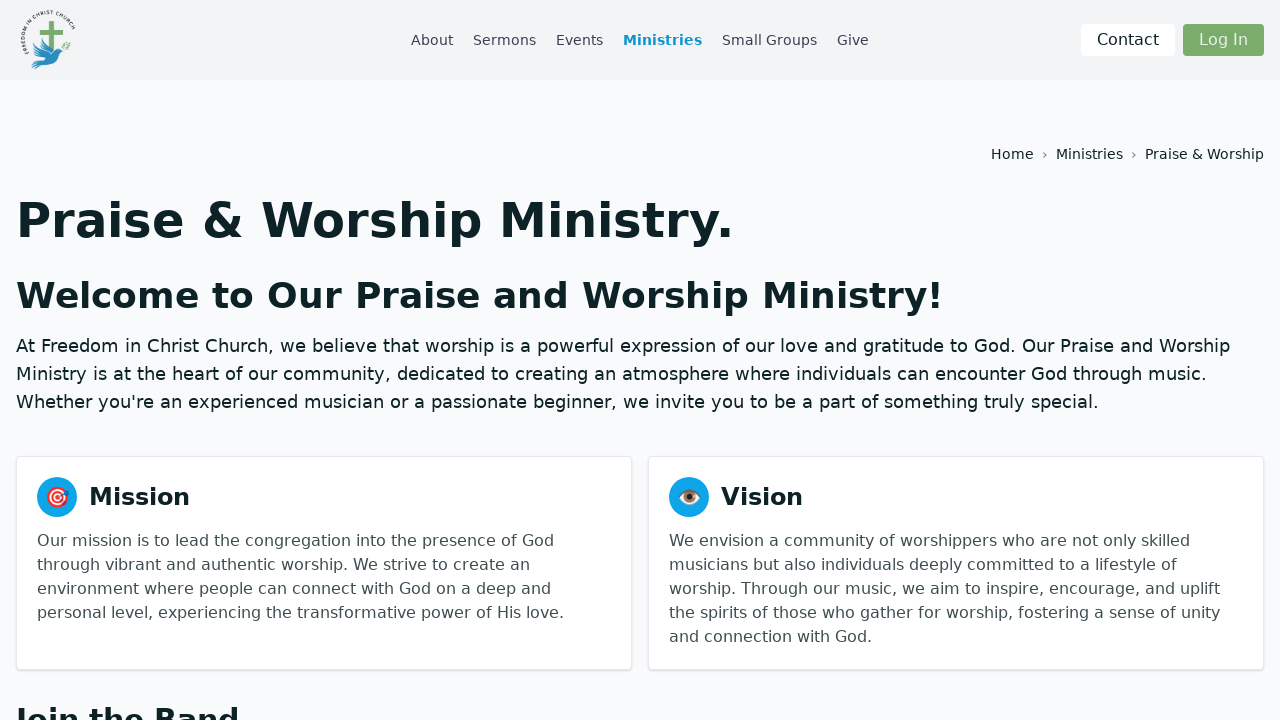

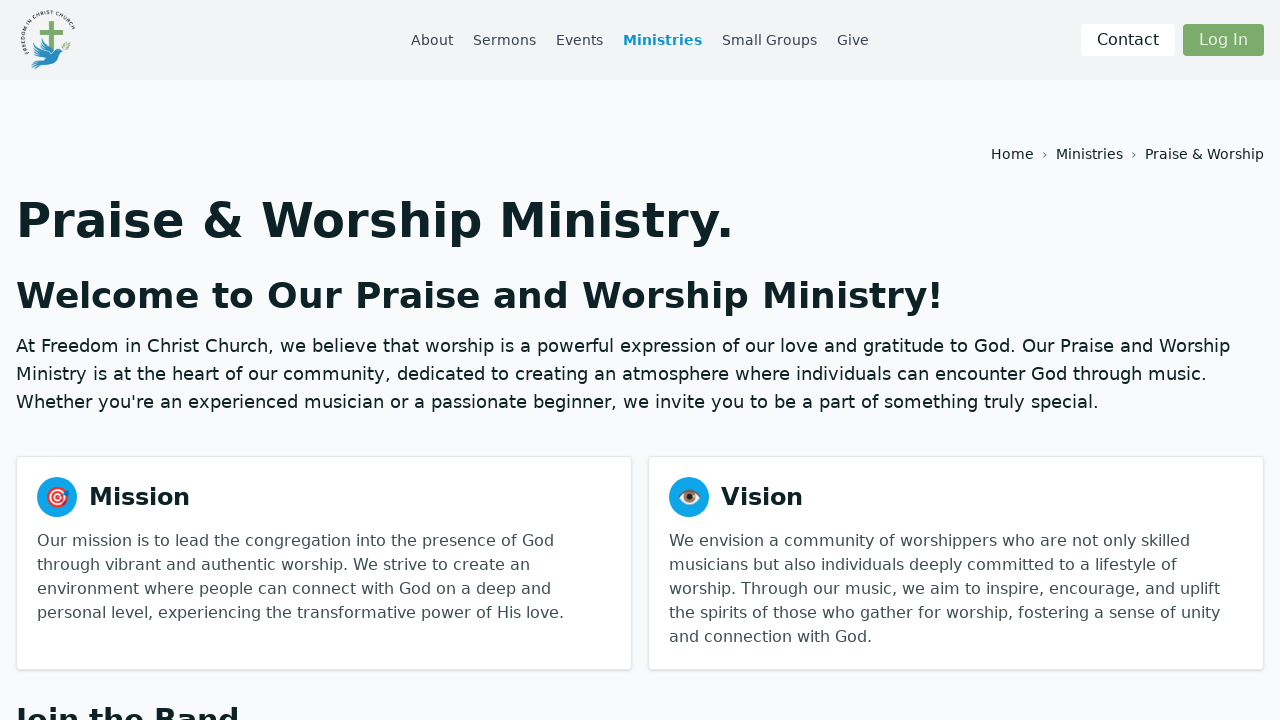